Tests e-commerce shopping cart functionality by selecting a category, adding products to cart, adjusting quantities, completing checkout, and closing the confirmation modal.

Starting URL: https://shopcart-challenge.4all.com/

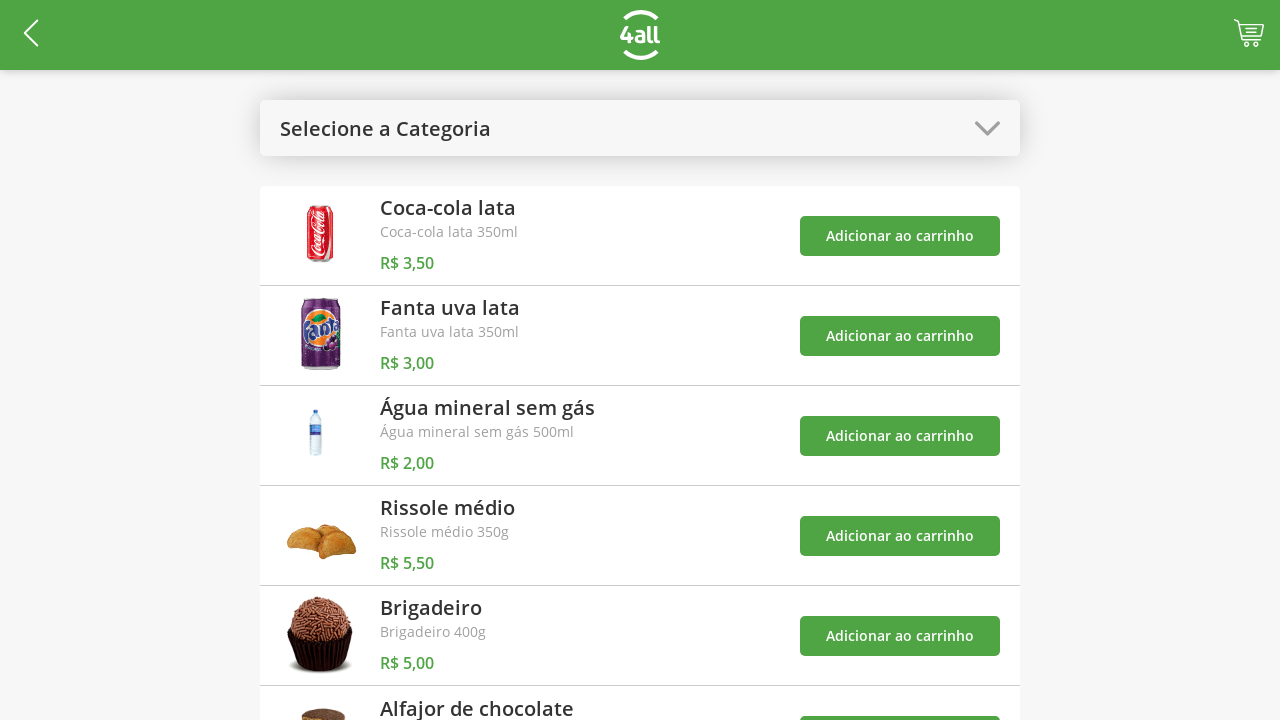

Clicked on category/logo image at (988, 128) on img.sc-iAyFgw.mBXxg
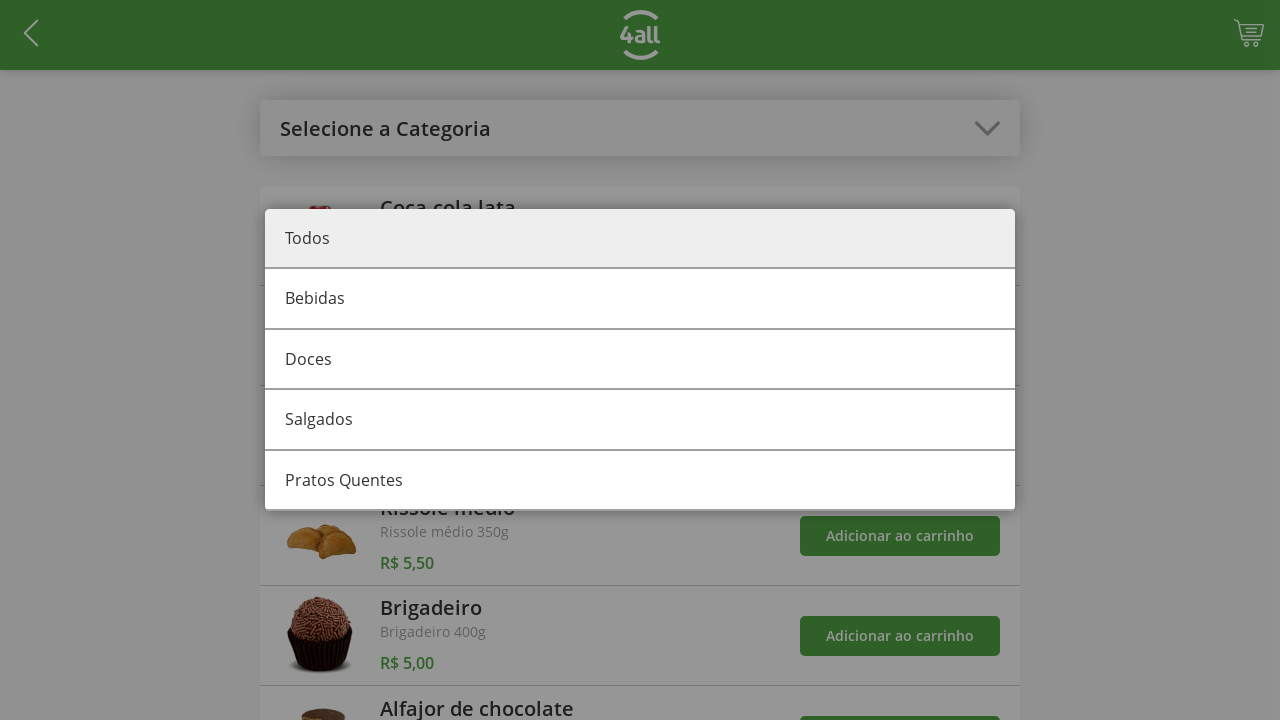

Selected category 1 at (640, 360) on #category-1
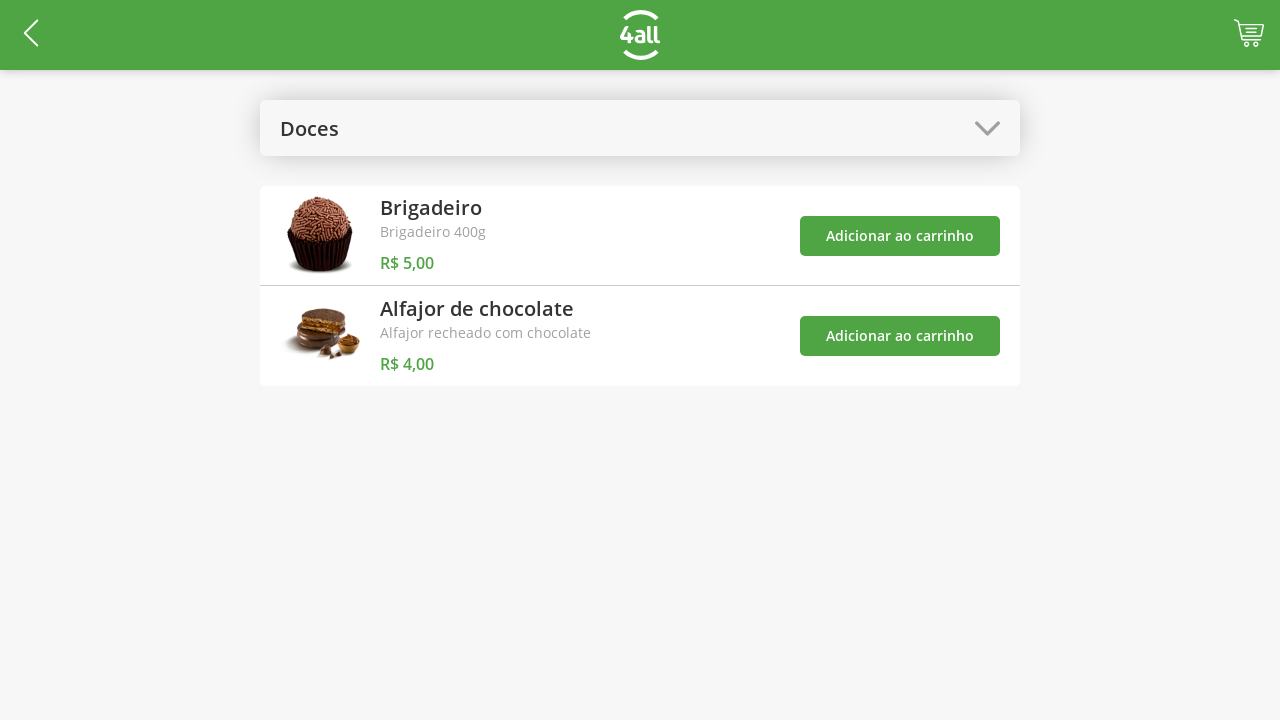

Added product 4 to cart at (900, 236) on #add-product-4-btn
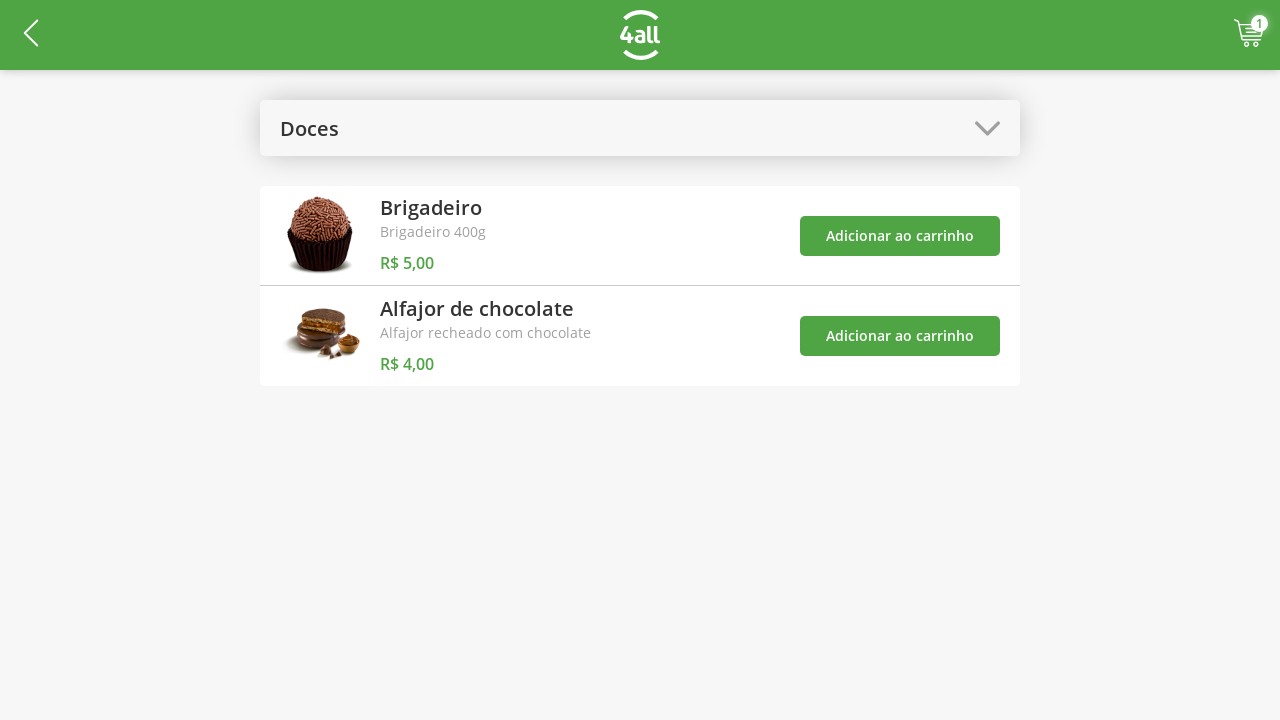

Added product 5 to cart at (900, 336) on #add-product-5-btn
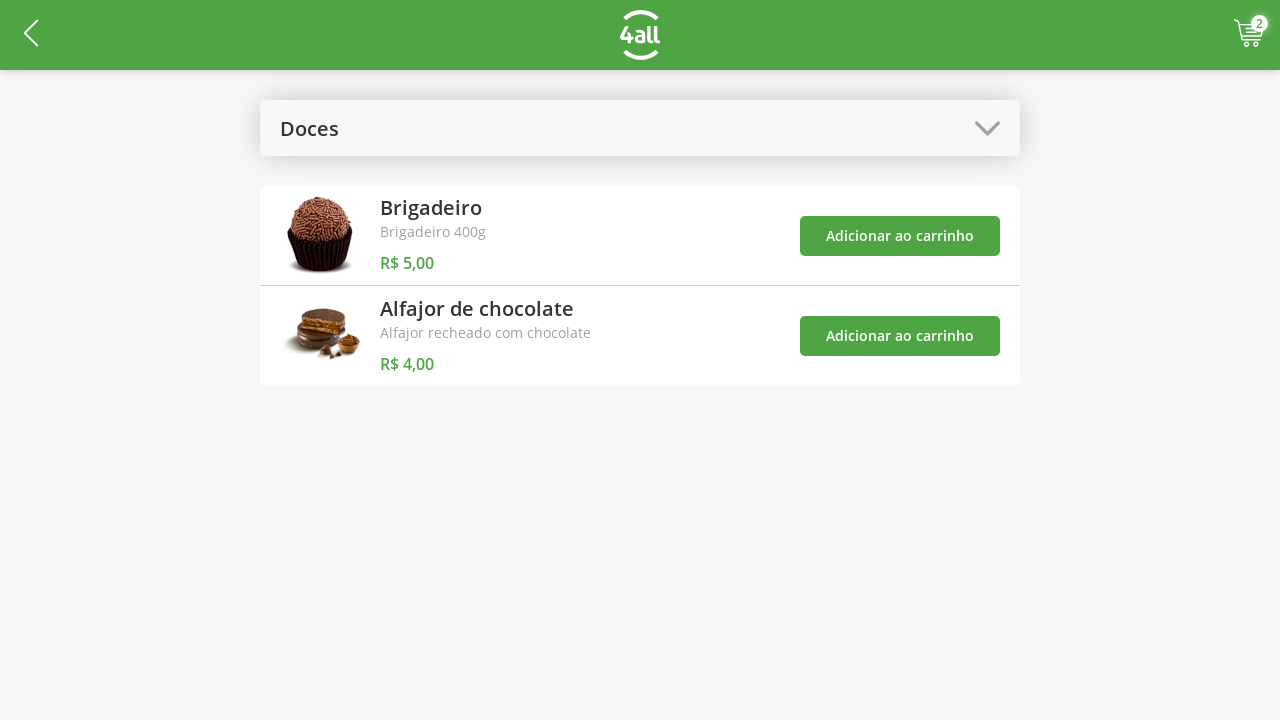

Clicked on cart/checkout button at (1249, 33) on .sc-kGXeez.brMovy
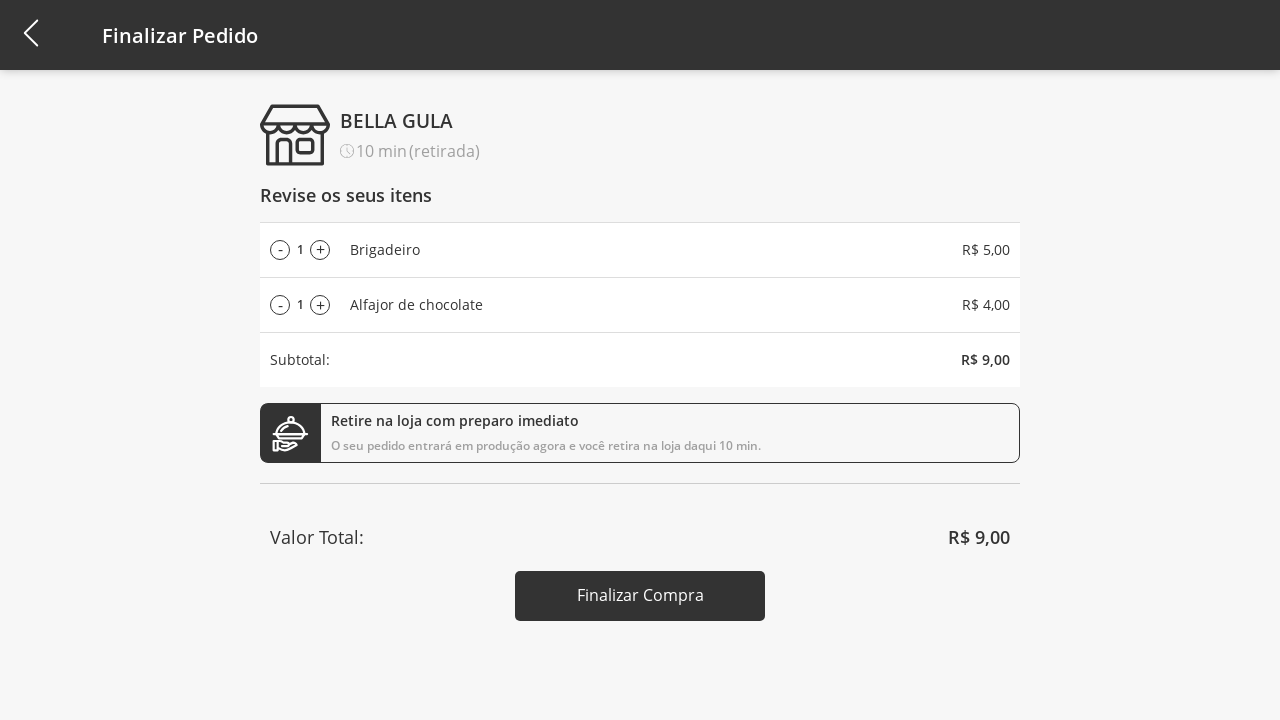

Increased quantity of product 4 (click 1/5) at (320, 250) on #add-product-4-qtd
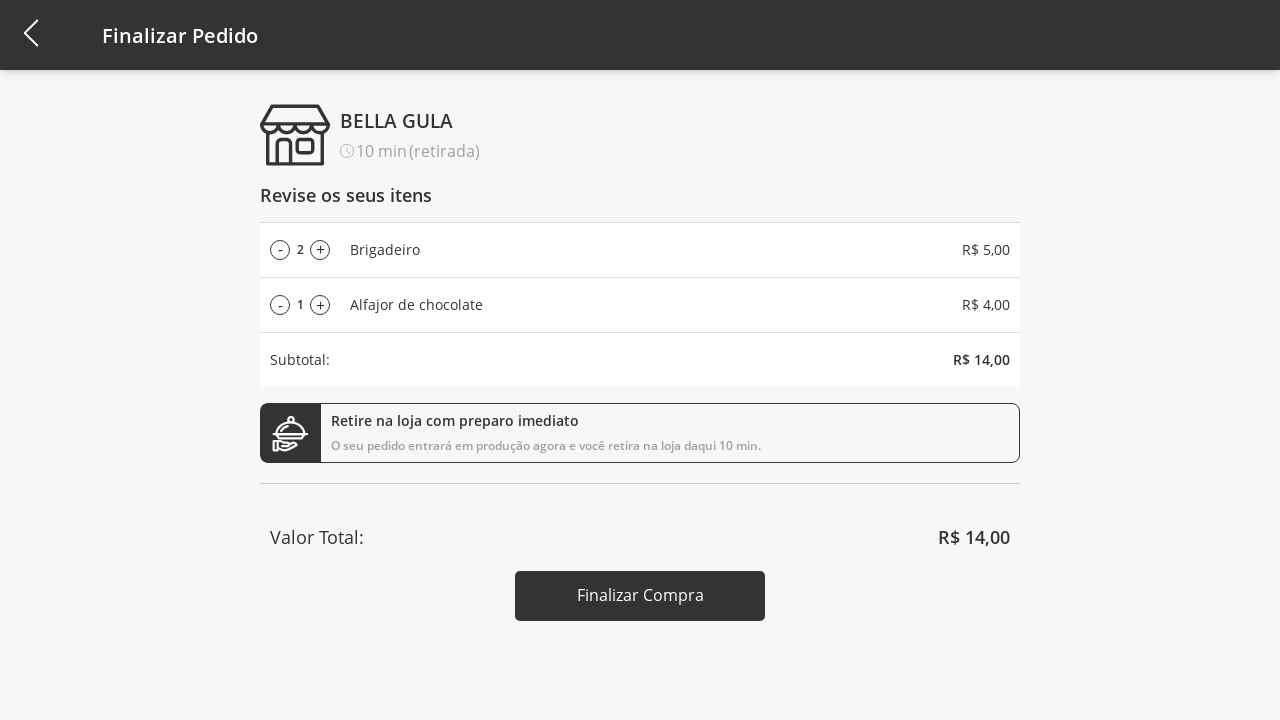

Increased quantity of product 4 (click 2/5) at (320, 250) on #add-product-4-qtd
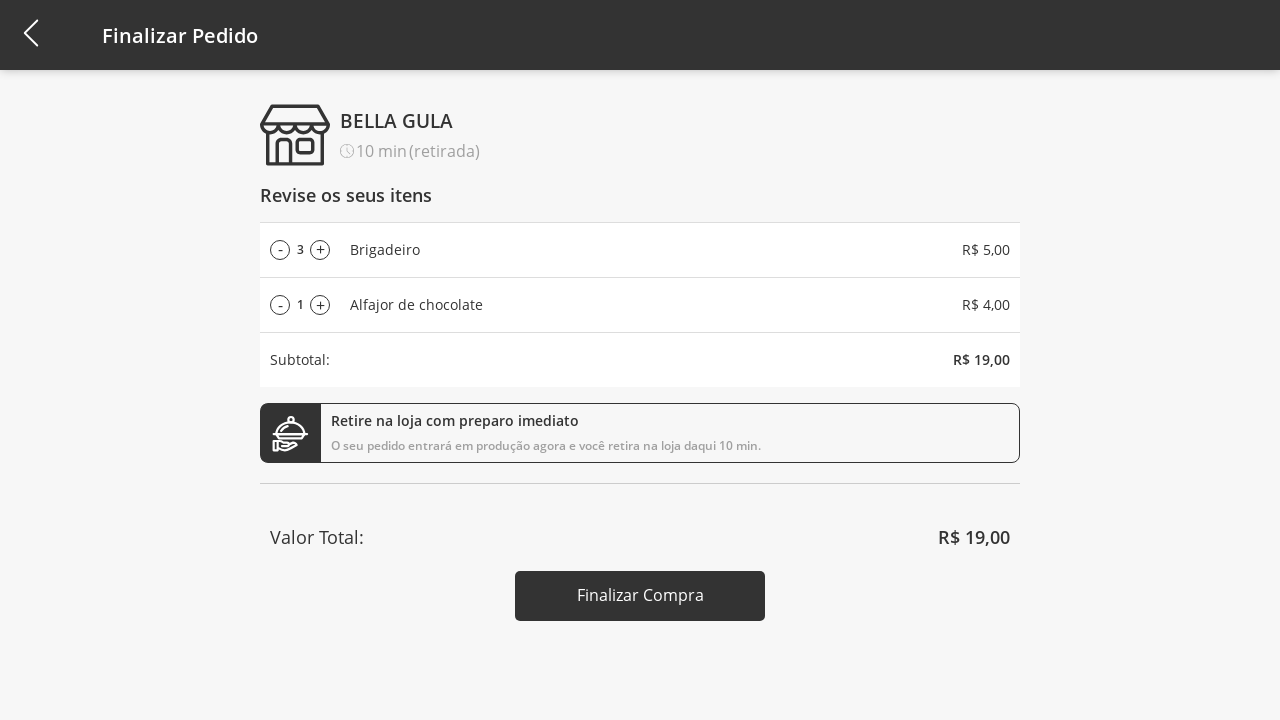

Increased quantity of product 4 (click 3/5) at (320, 250) on #add-product-4-qtd
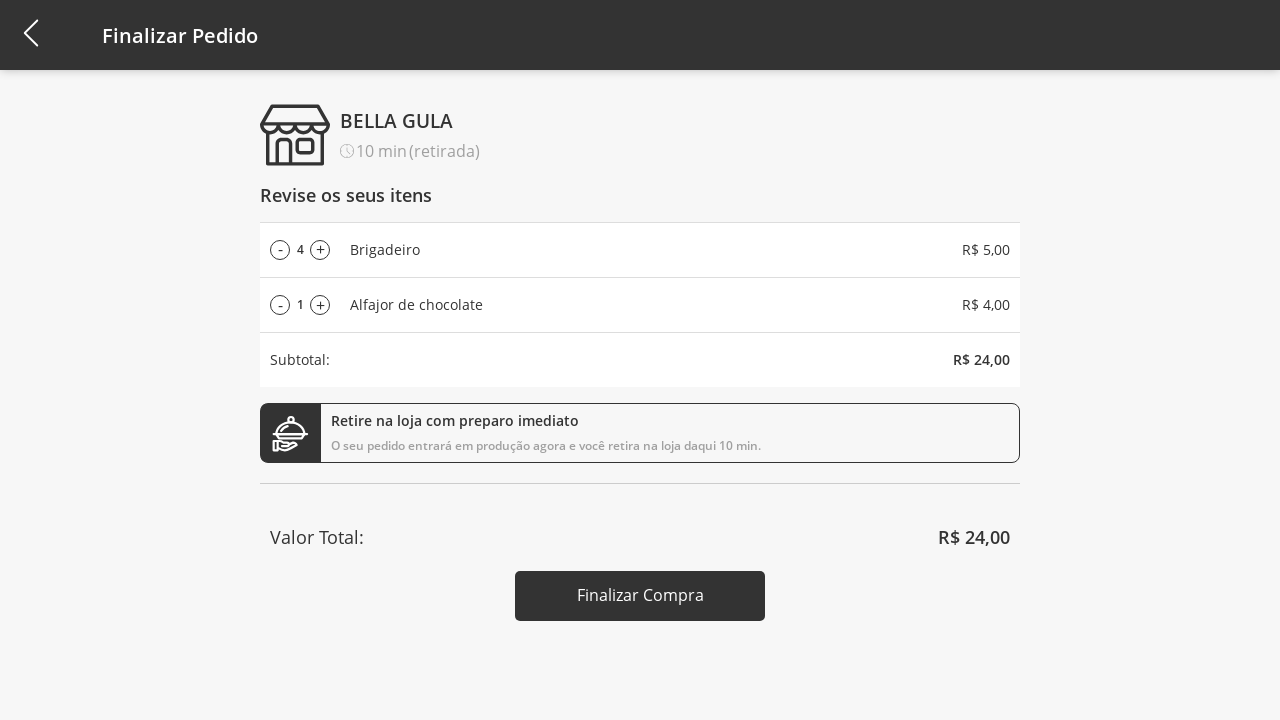

Increased quantity of product 4 (click 4/5) at (320, 250) on #add-product-4-qtd
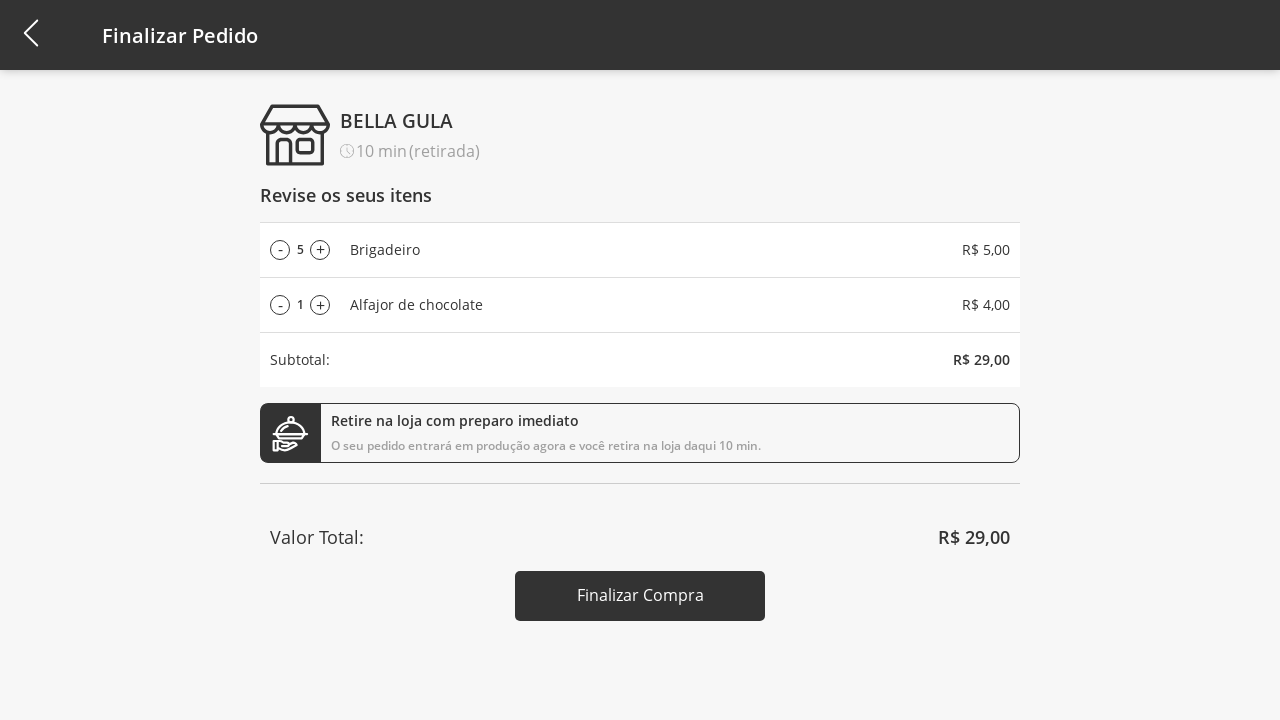

Increased quantity of product 4 (click 5/5) at (320, 250) on #add-product-4-qtd
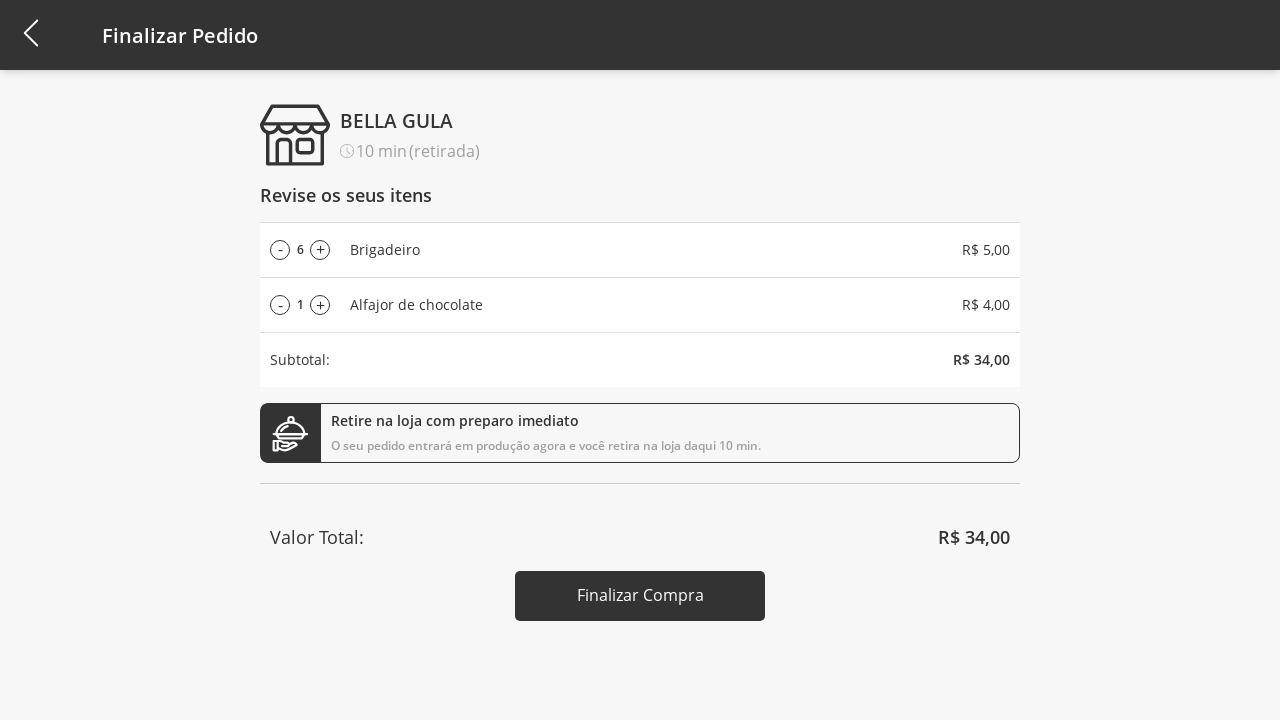

Clicked finish checkout button at (640, 596) on #finish-checkout-button
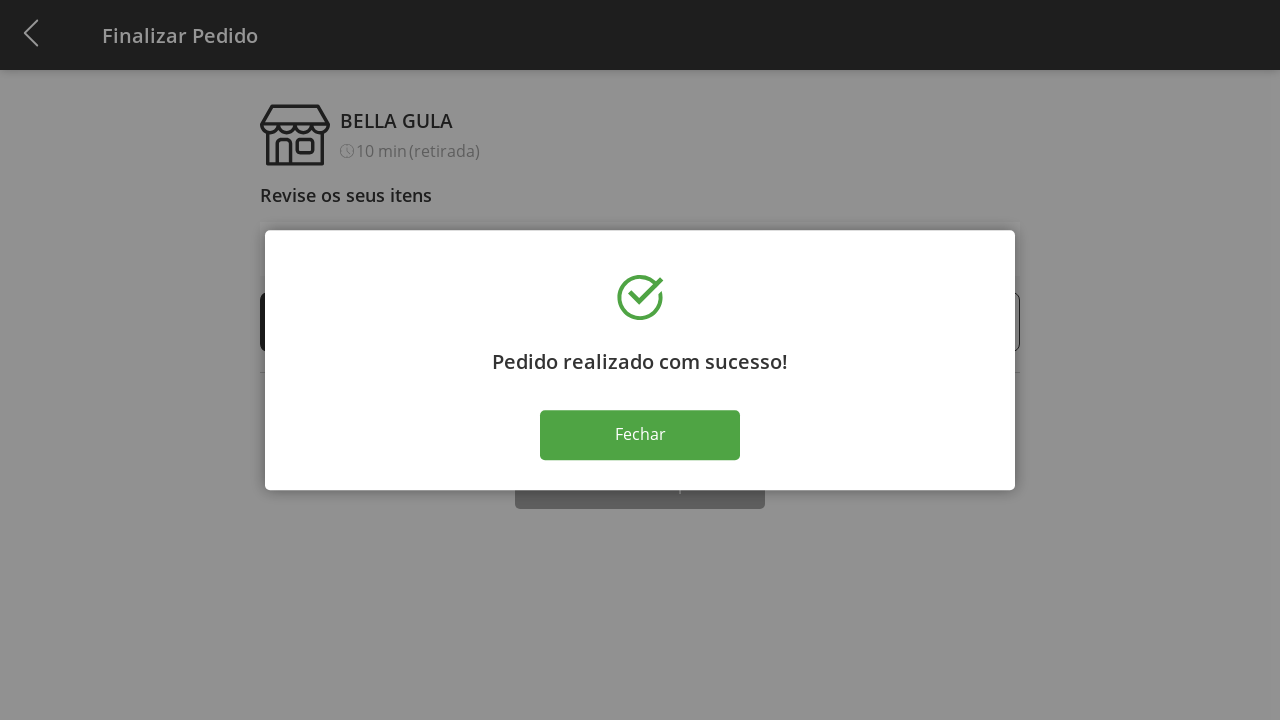

Closed the confirmation modal at (640, 435) on .close-modal.sc-jqCOkK.ippulb
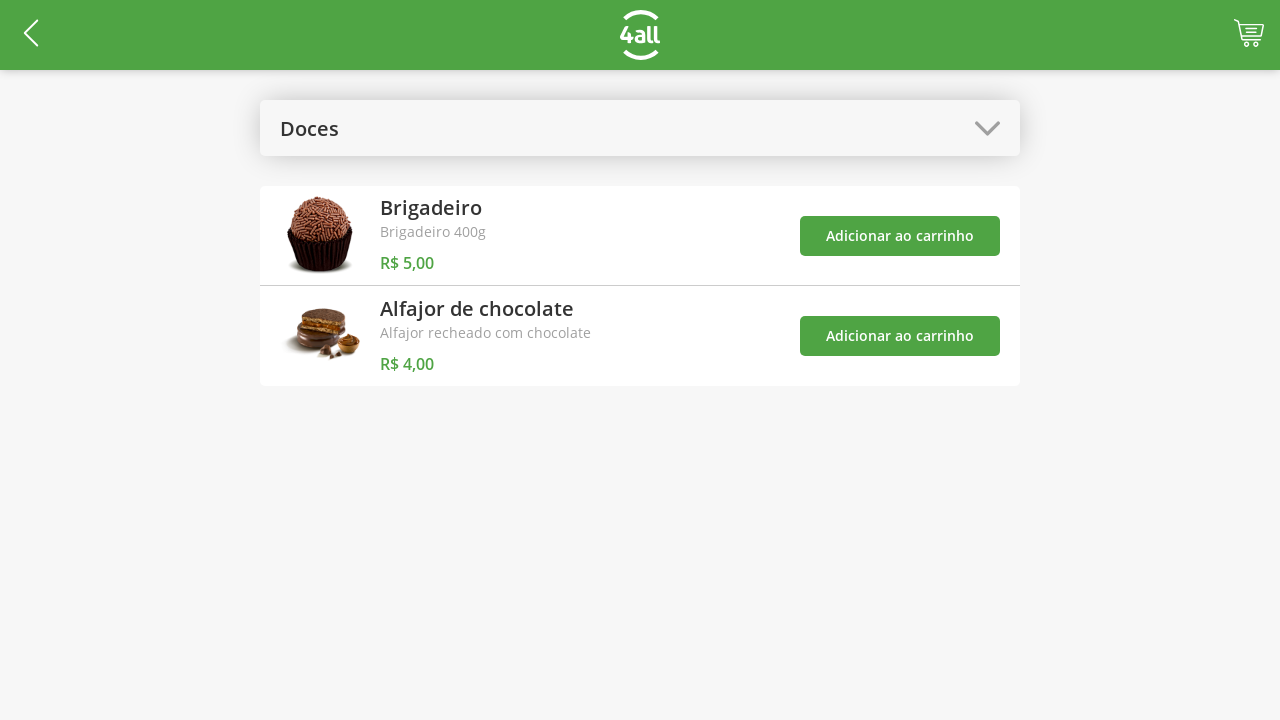

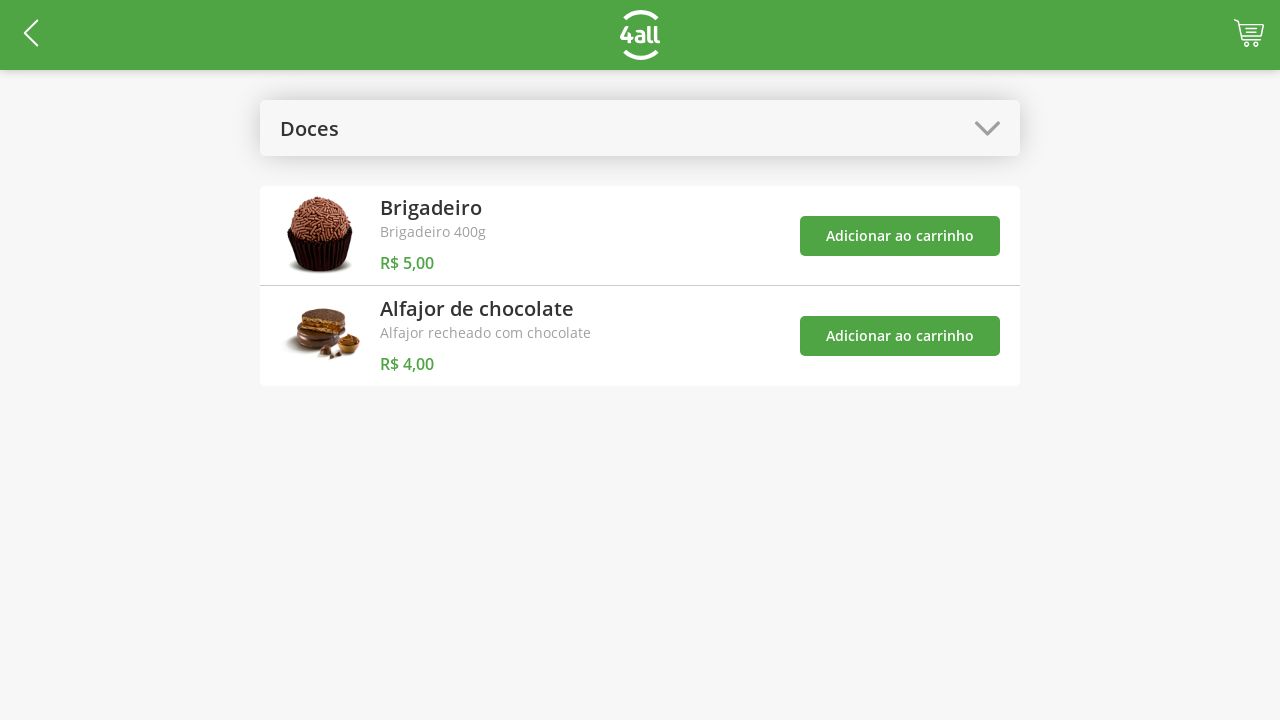